Tests different types of JavaScript alerts on a demo page: simple alert with OK button, alert with OK & Cancel buttons (dismissing it), and alert with text input field.

Starting URL: http://demo.automationtesting.in/Alerts.html

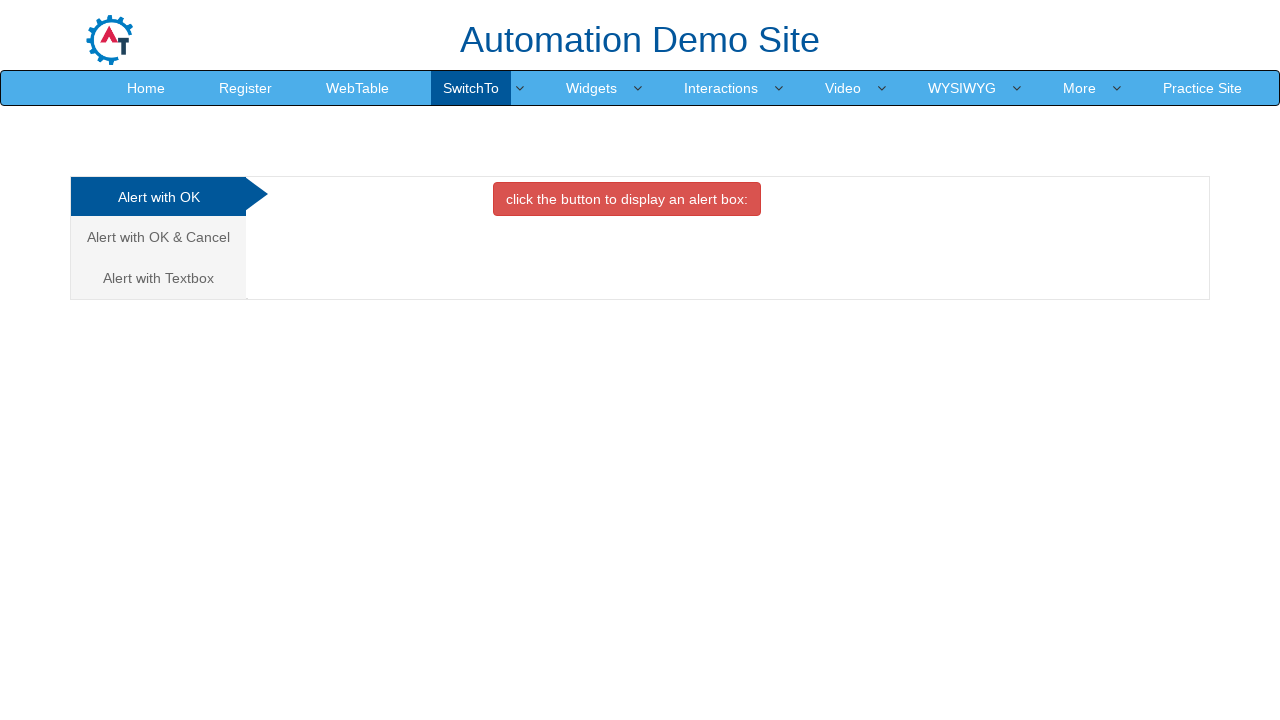

Clicked danger button to trigger simple alert at (627, 199) on button.btn.btn-danger
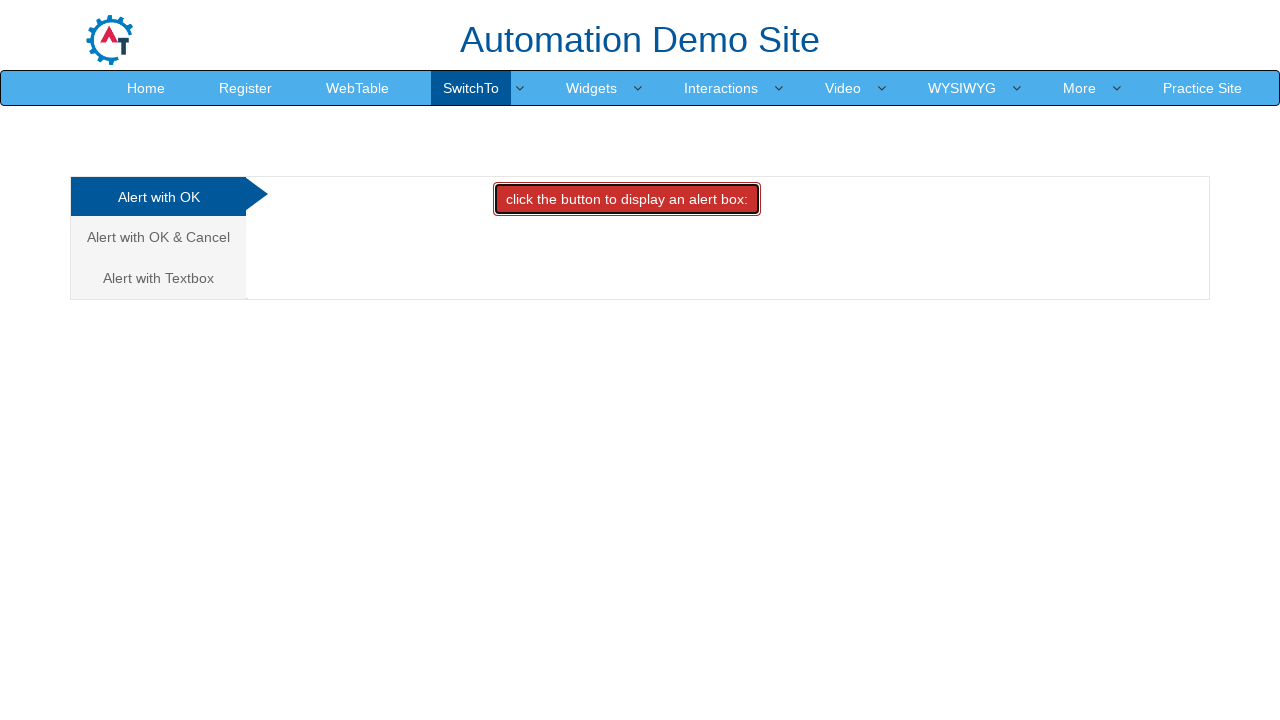

Set up dialog handler to accept simple alert
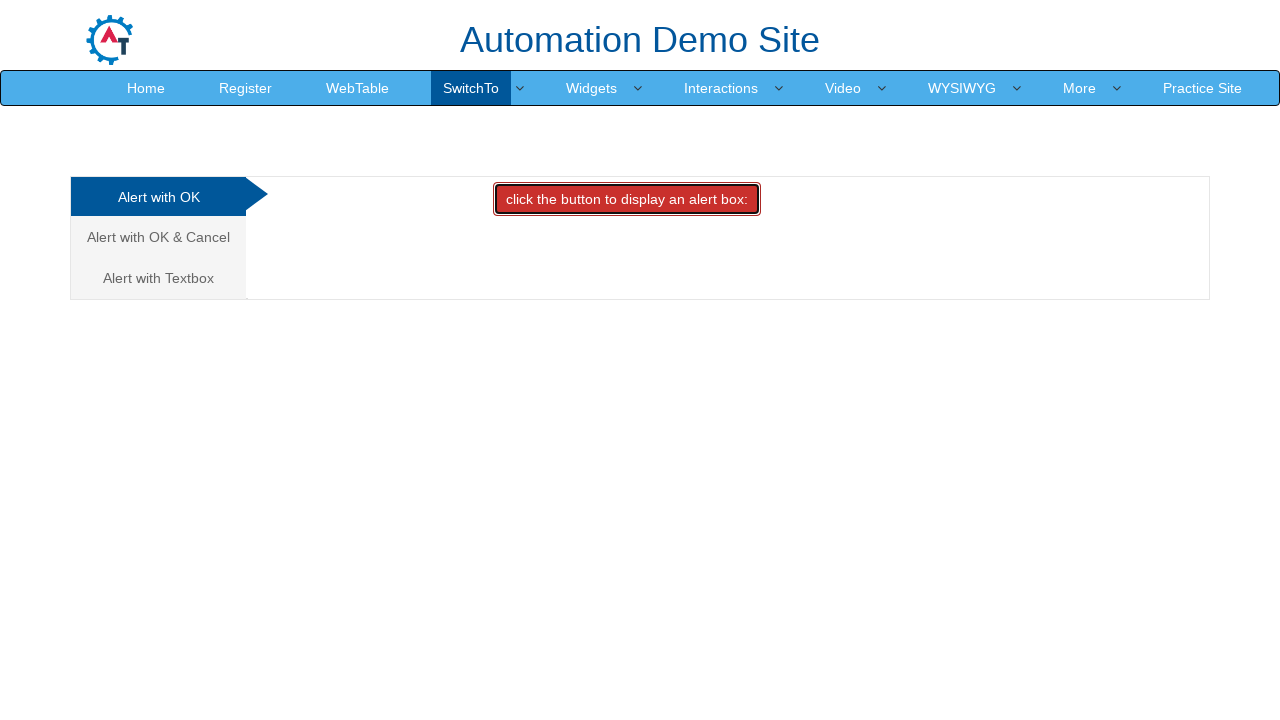

Waited for simple alert to be handled
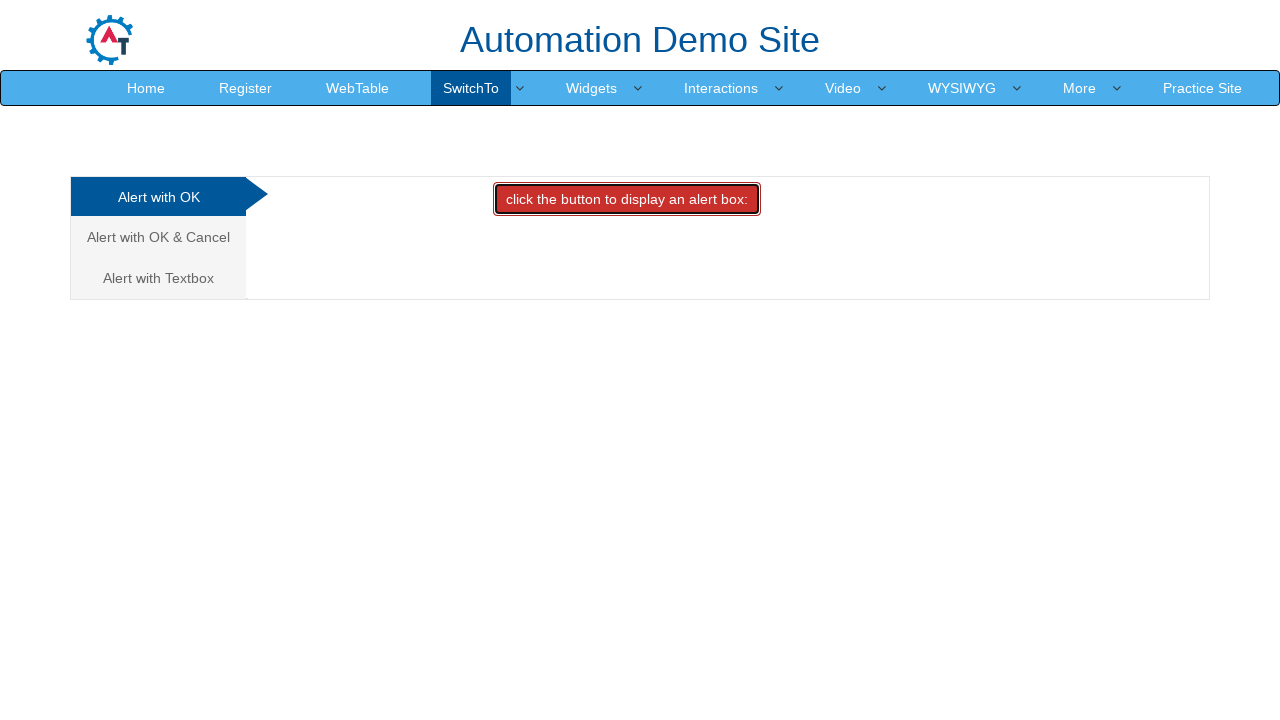

Clicked on 'Alert with OK & Cancel' tab at (158, 237) on a:has-text('Alert with OK & Cancel')
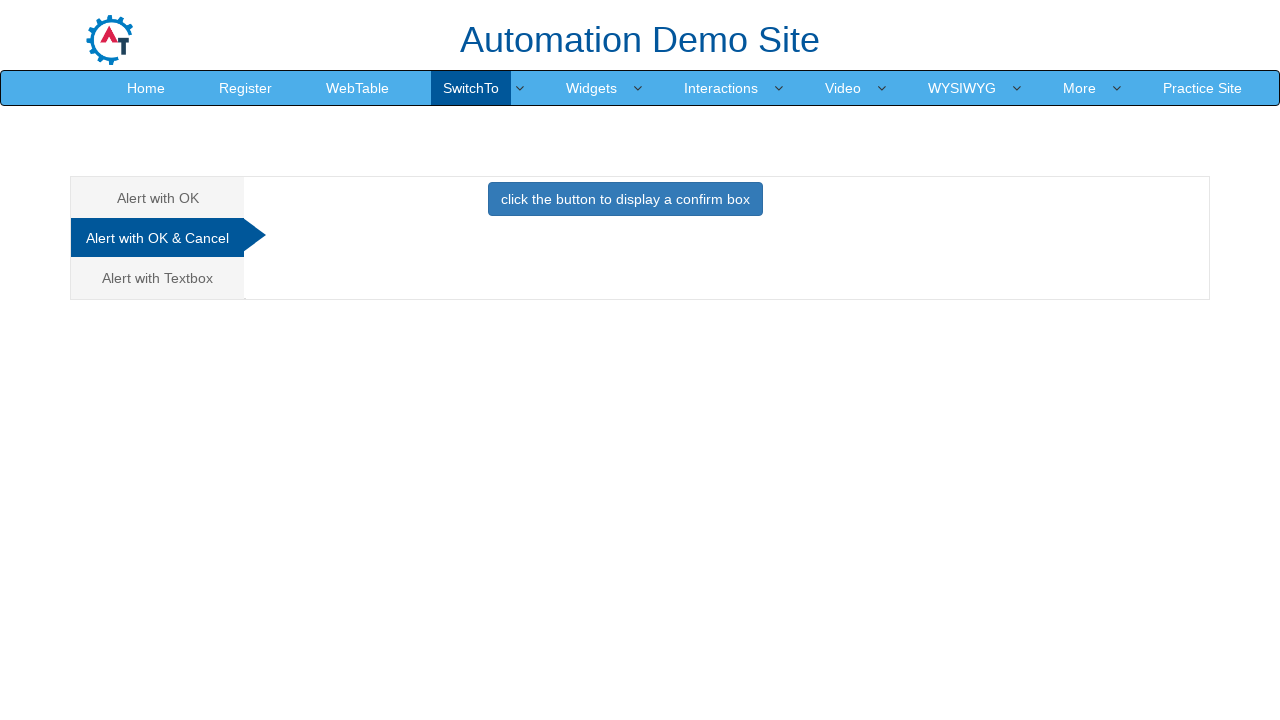

Clicked primary button to trigger confirm alert at (625, 199) on button.btn.btn-primary
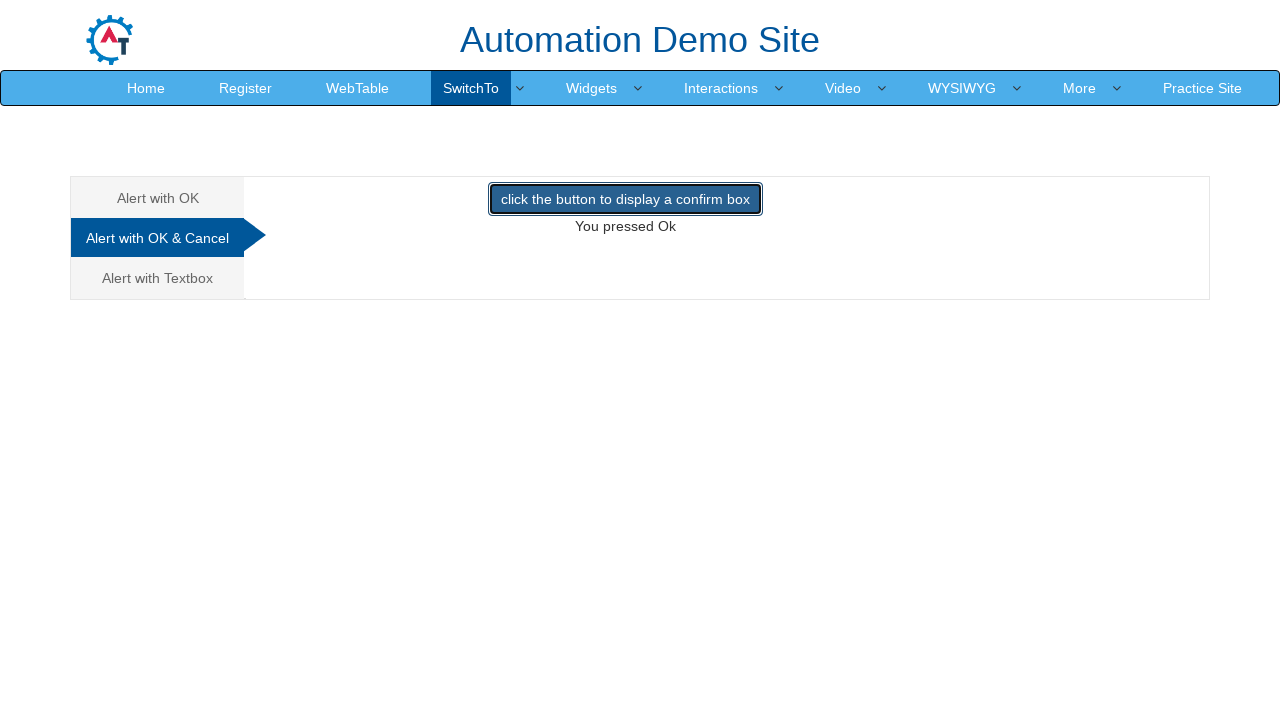

Set up dialog handler to dismiss confirm alert
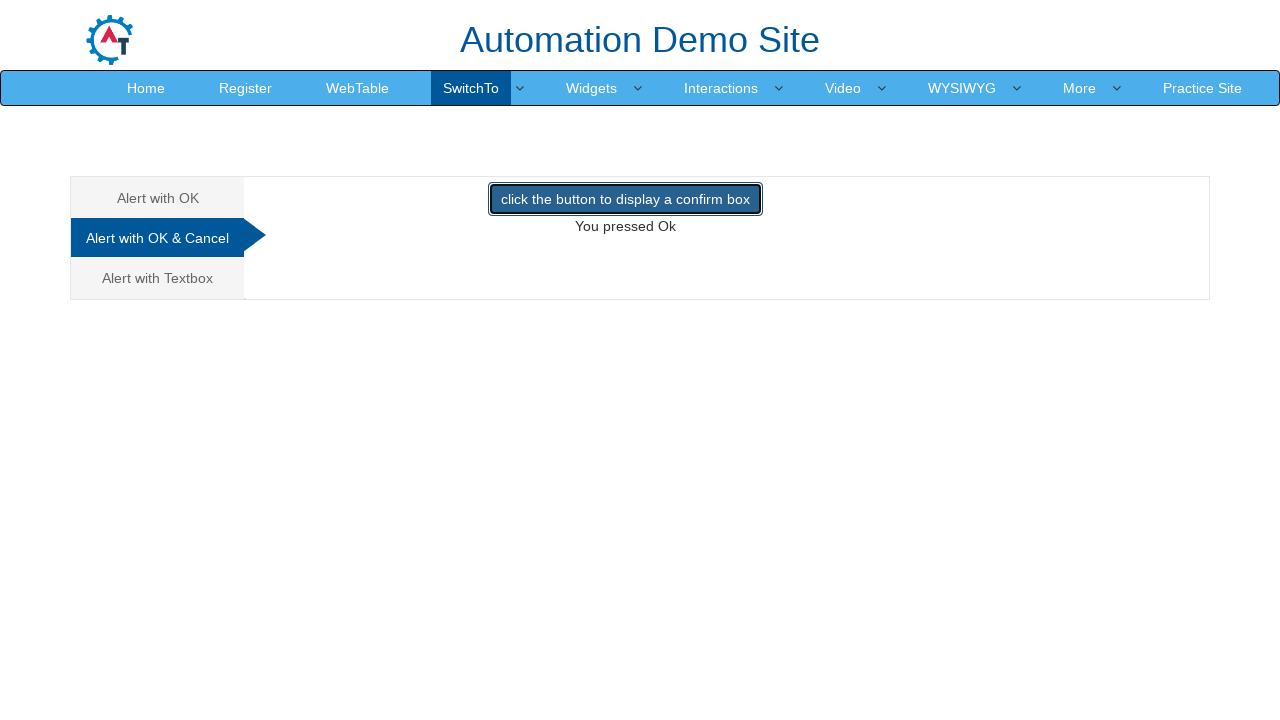

Waited for confirm alert to be dismissed
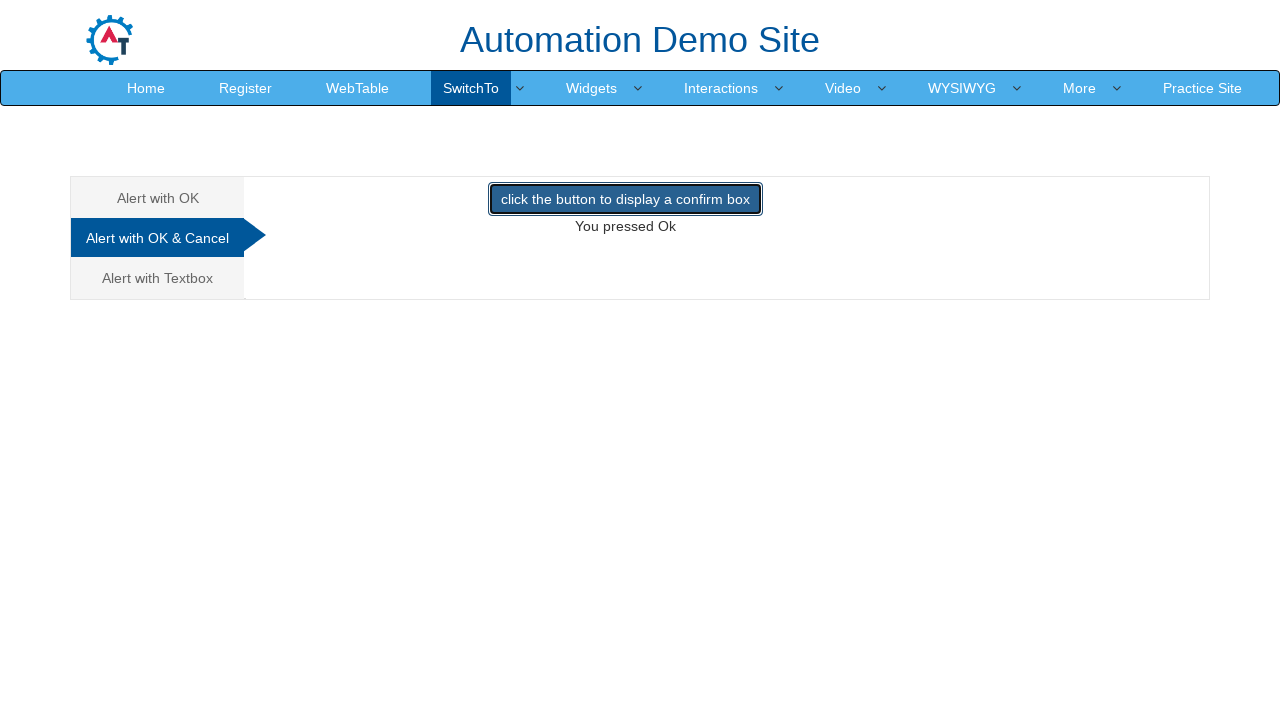

Clicked on 'Alert with Textbox' tab at (158, 278) on a:has-text('Alert with Textbox')
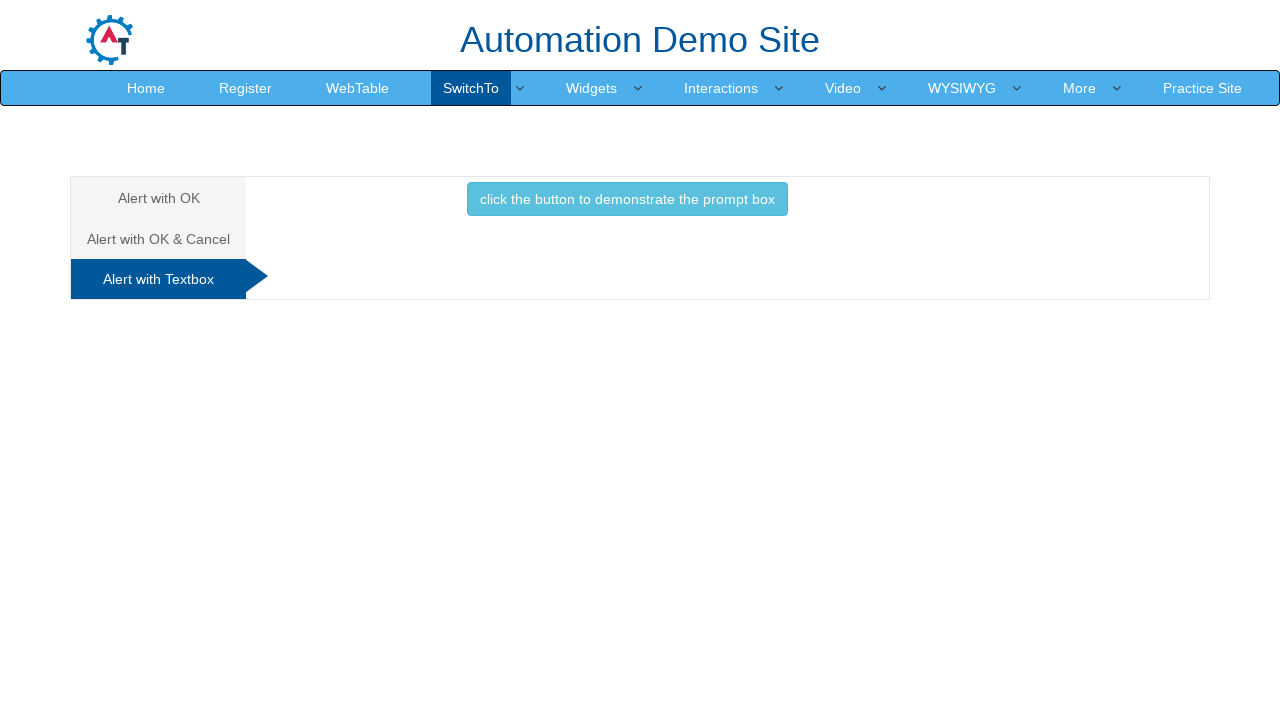

Clicked info button to trigger prompt alert at (627, 199) on button.btn.btn-info
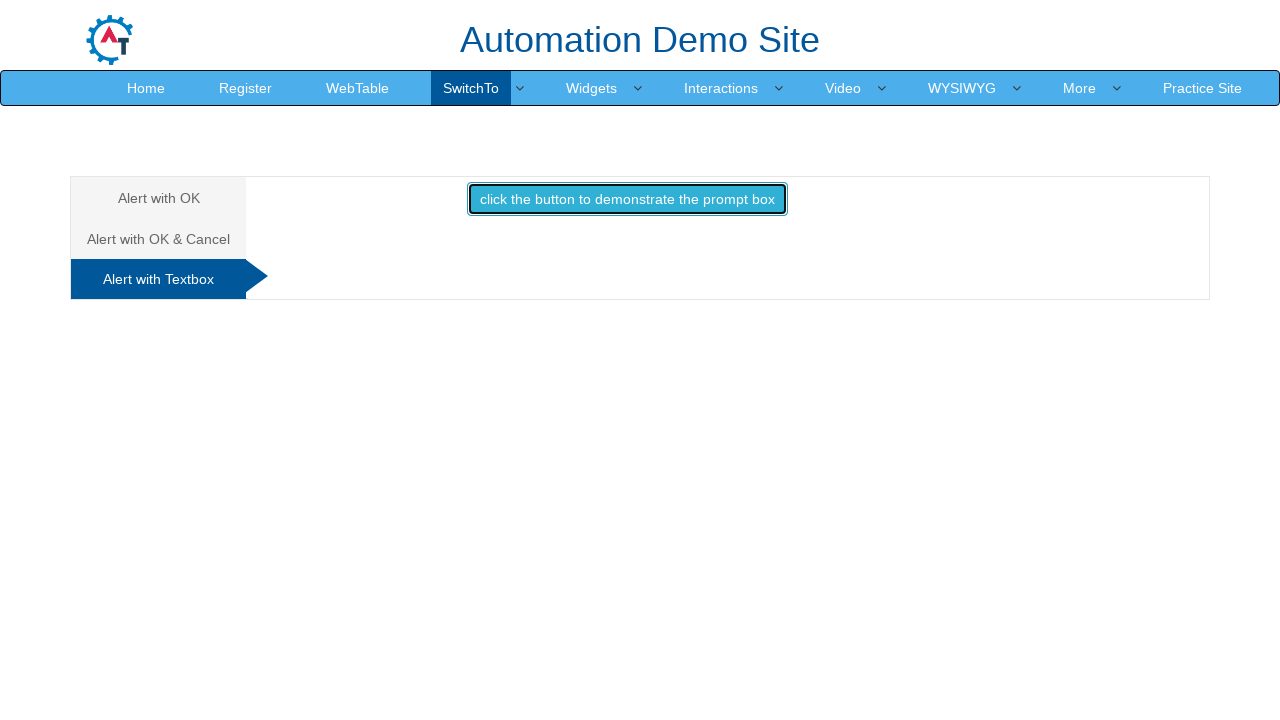

Set up dialog handler to accept prompt alert with text 'Testing'
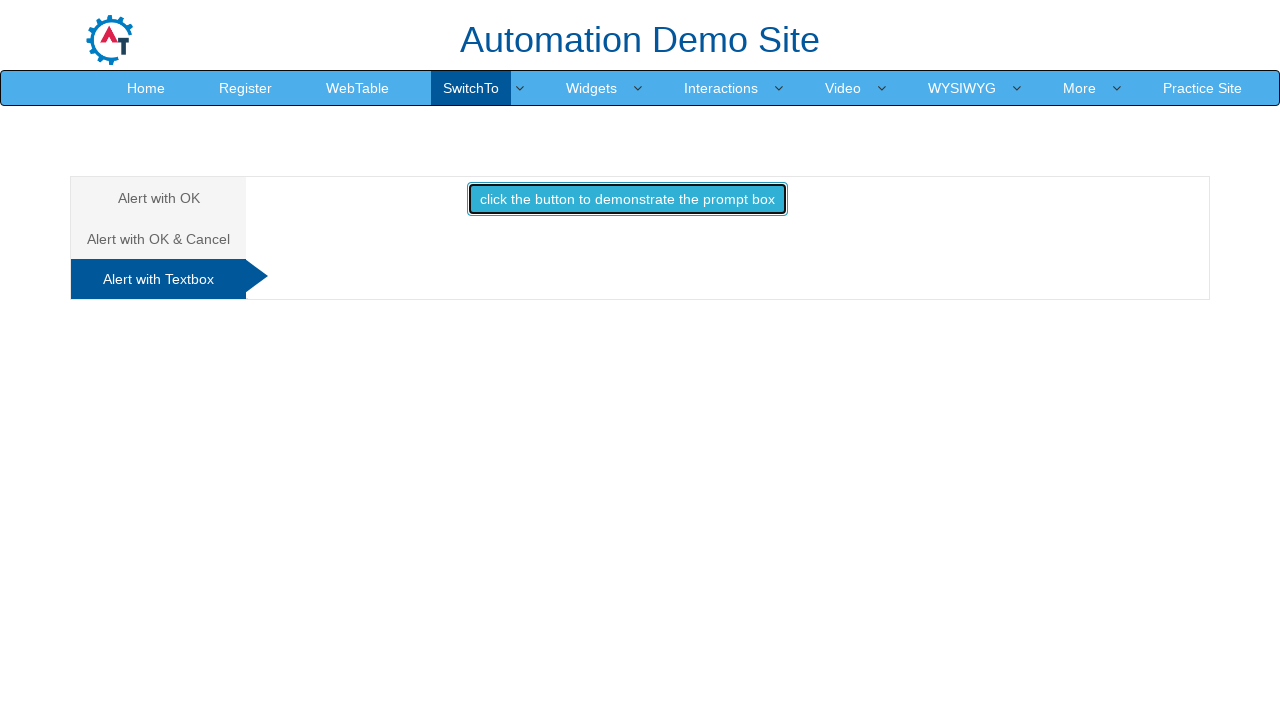

Waited for prompt alert to be handled
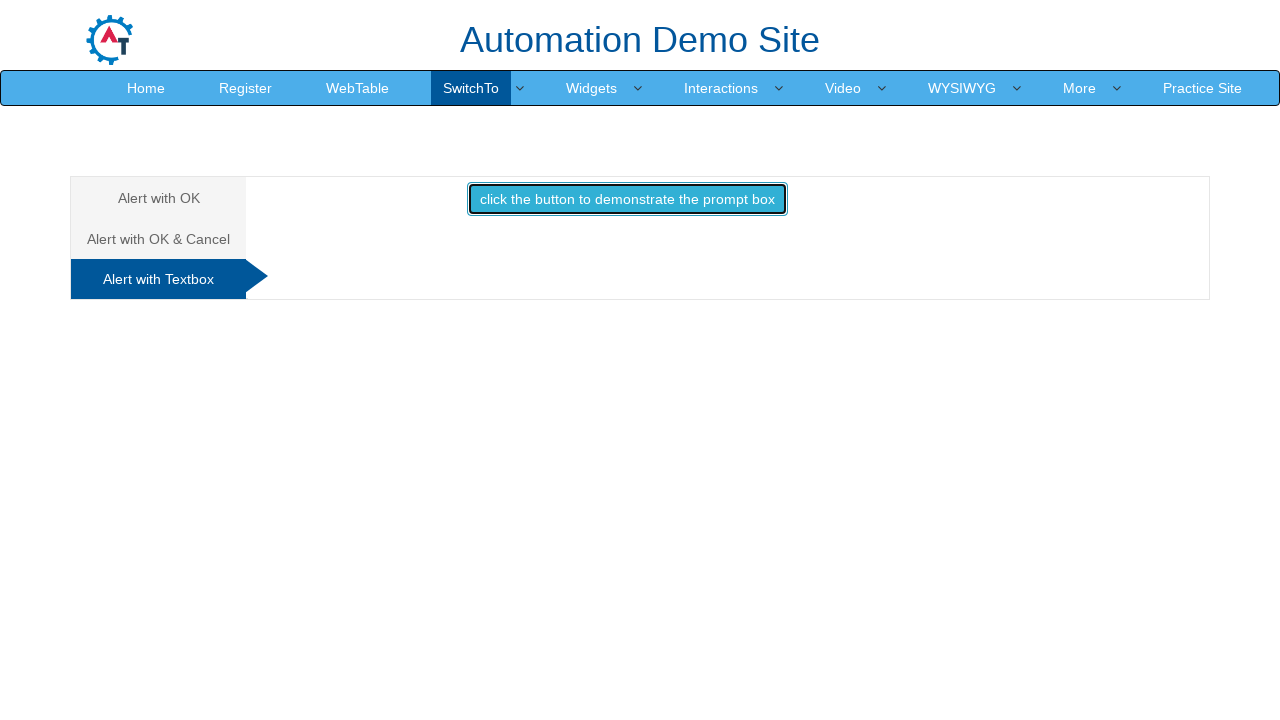

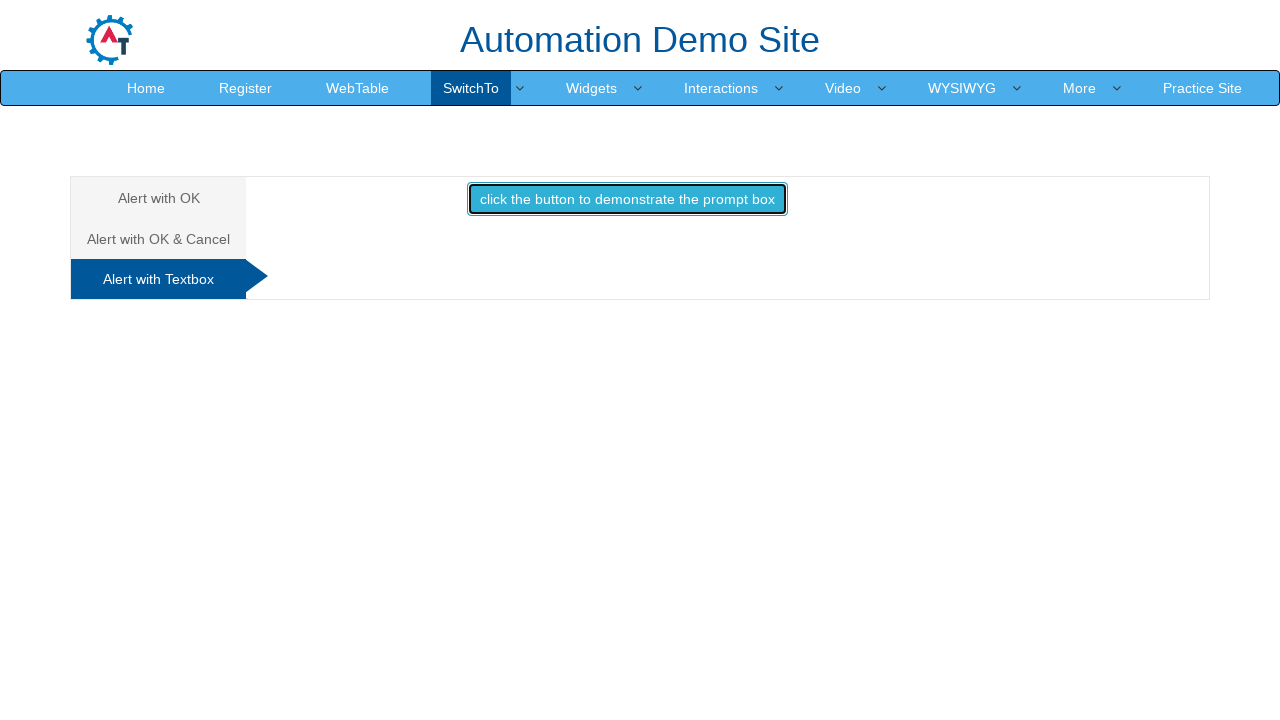